Navigates to the National Weather Service website, visits the briefing page, interacts with forecast elements by clicking a link within the forecast section.

Starting URL: https://www.weather.gov

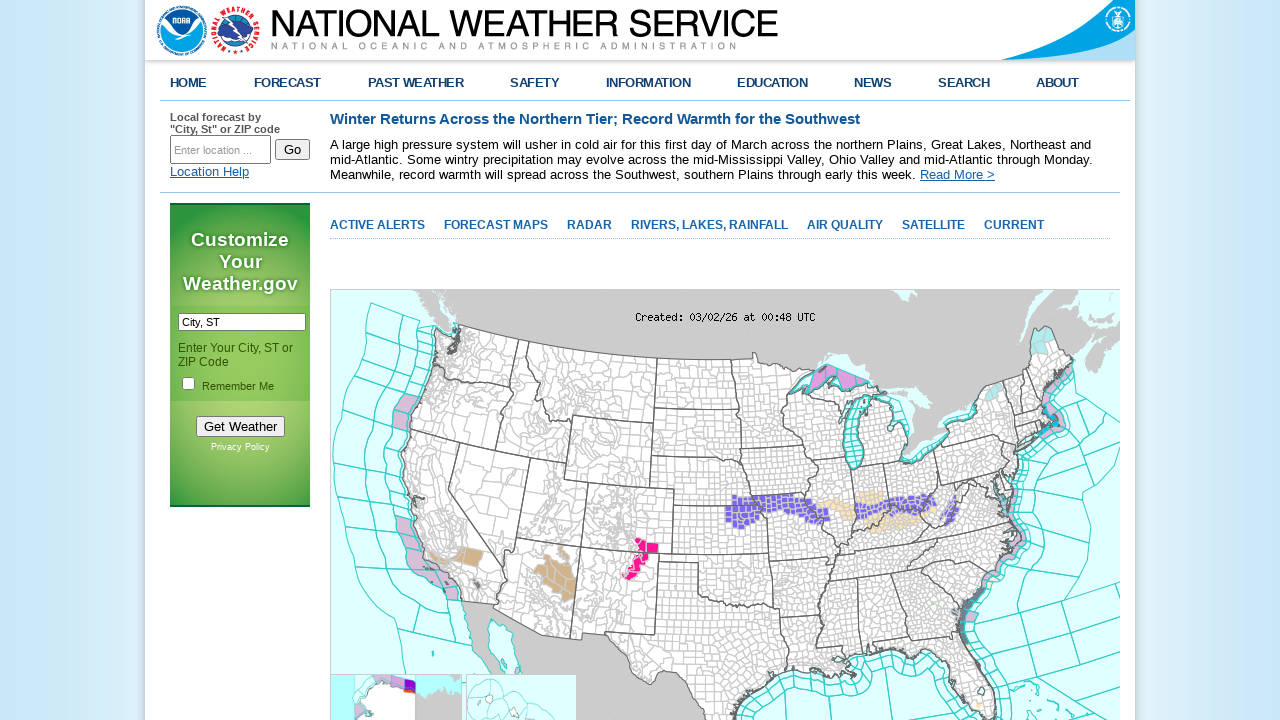

Waited for heading to load on main Weather.gov page
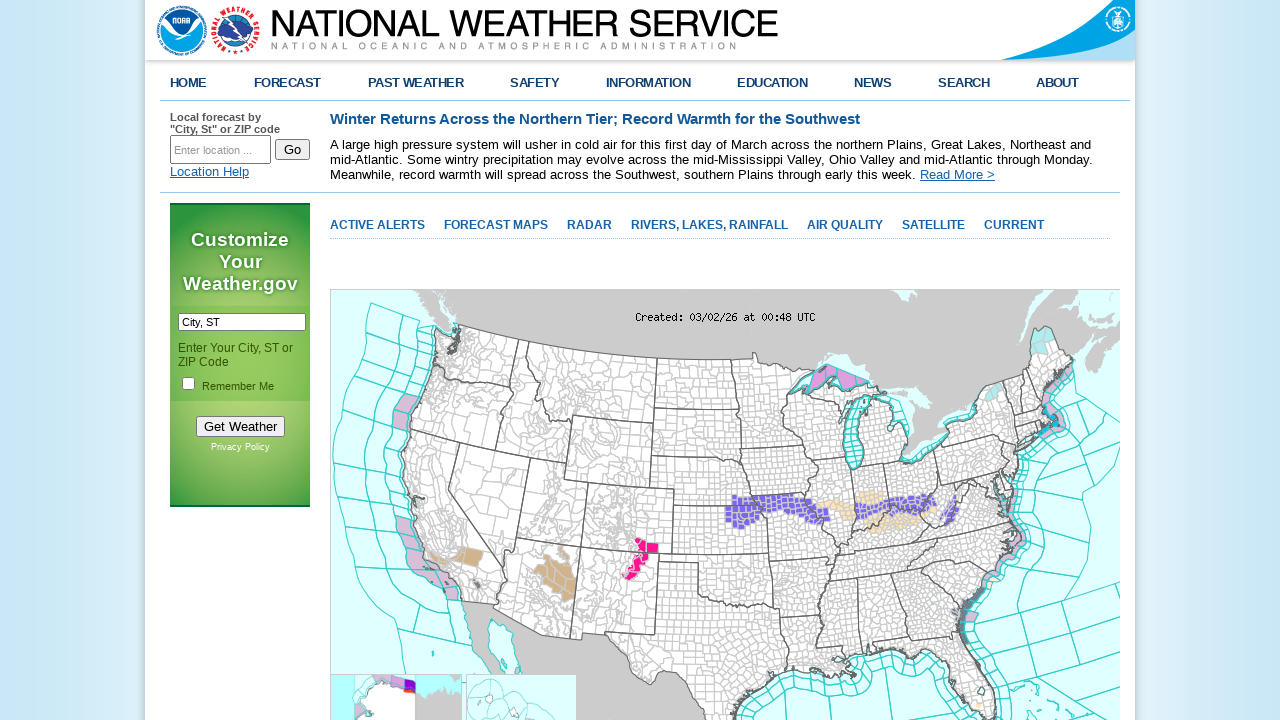

Navigated to National Weather Service briefing page
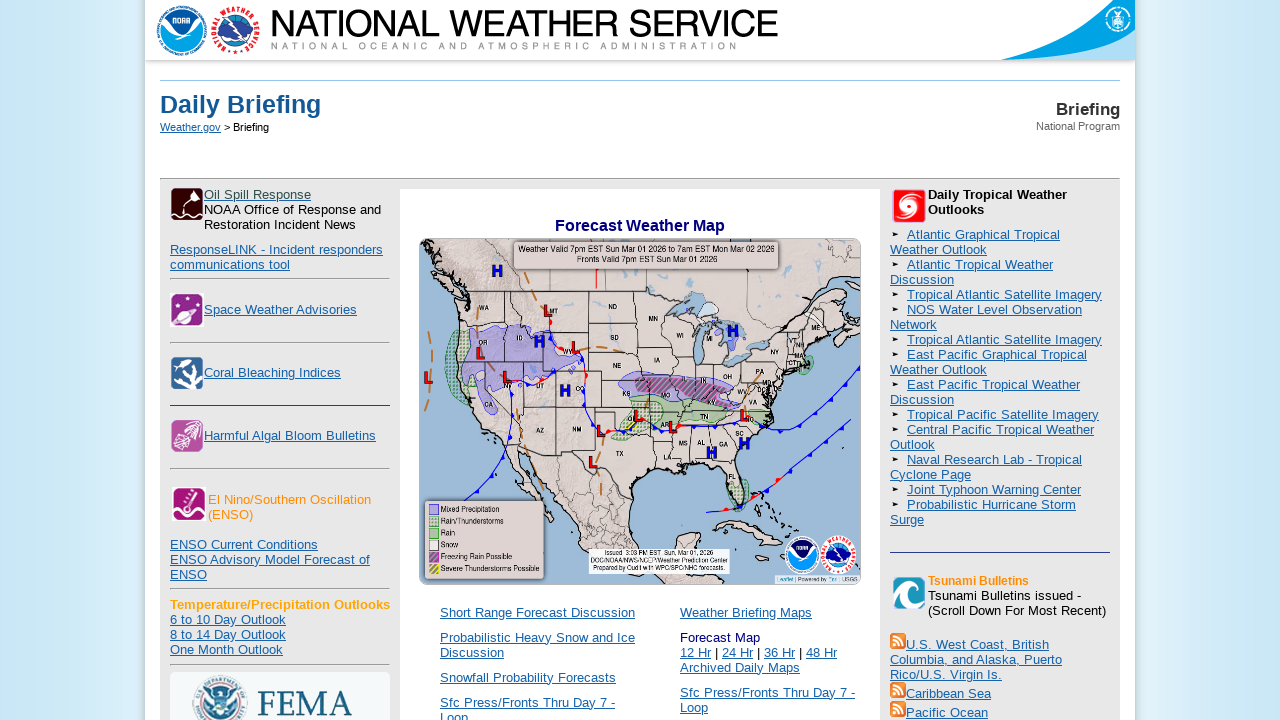

Forecast map image loaded on briefing page
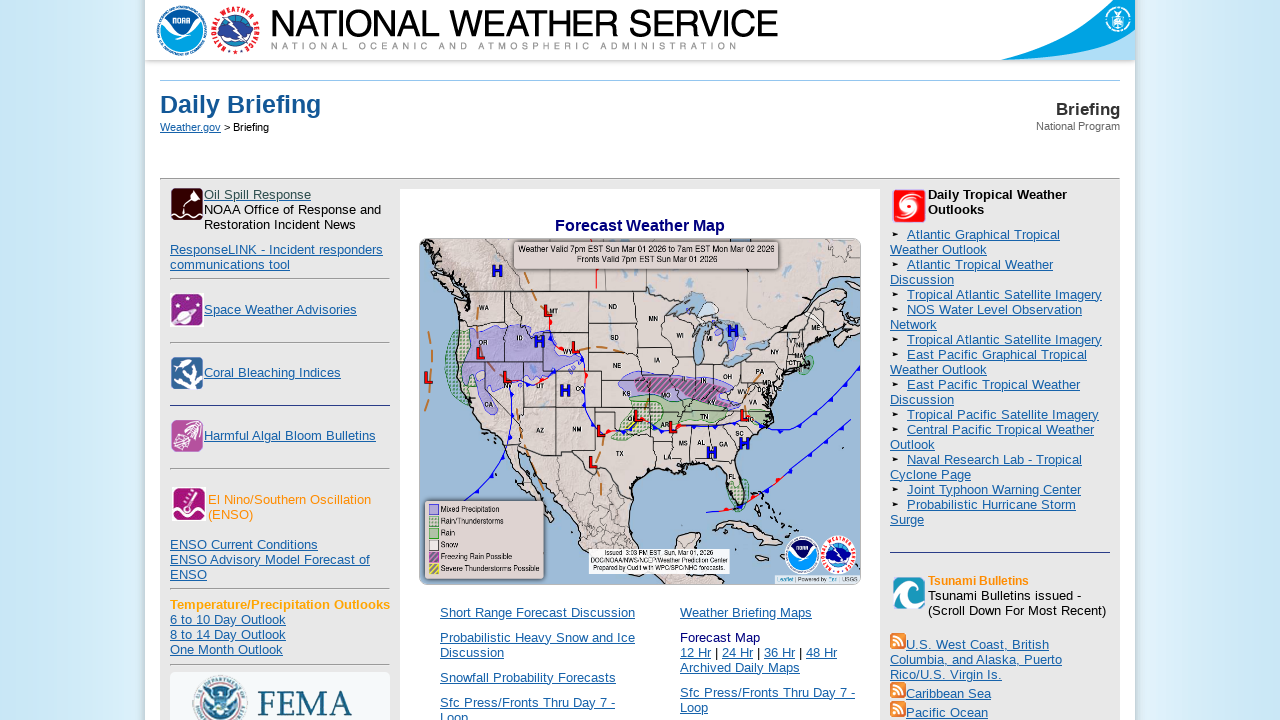

Clicked first link within forecast section at (538, 612) on .div-half .div-half a >> nth=0
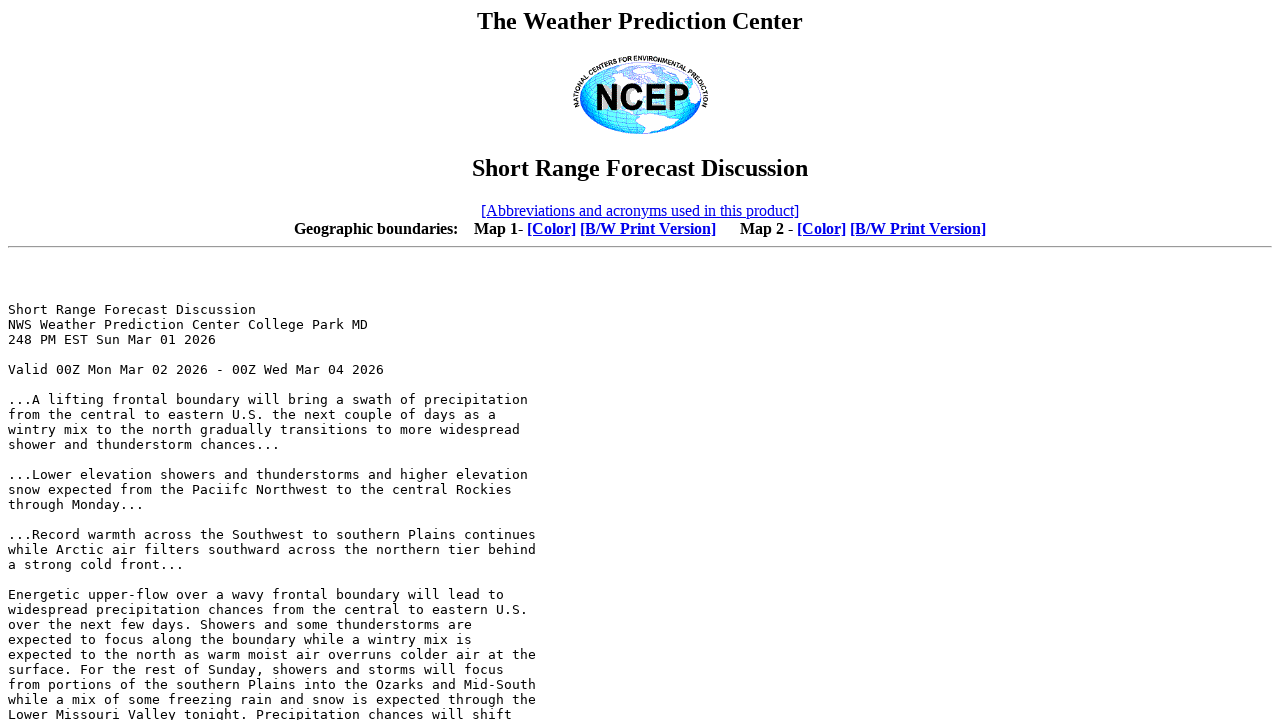

Pre-formatted text element loaded after clicking forecast link
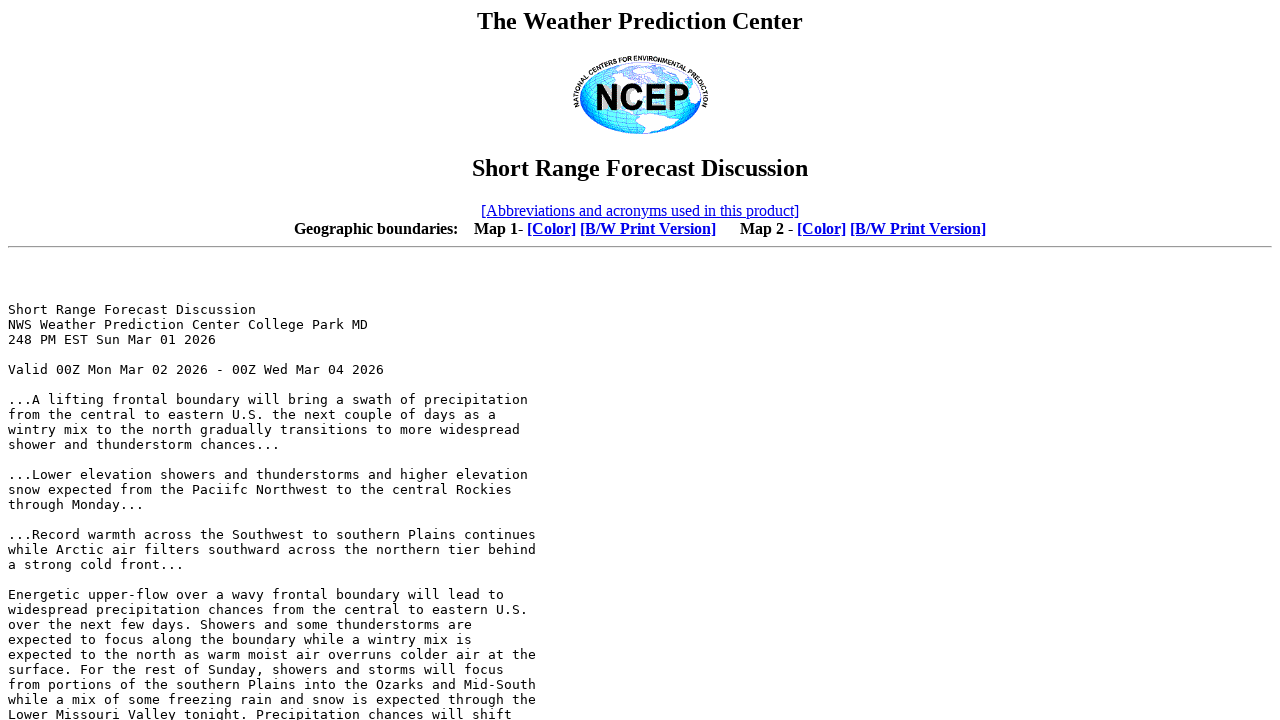

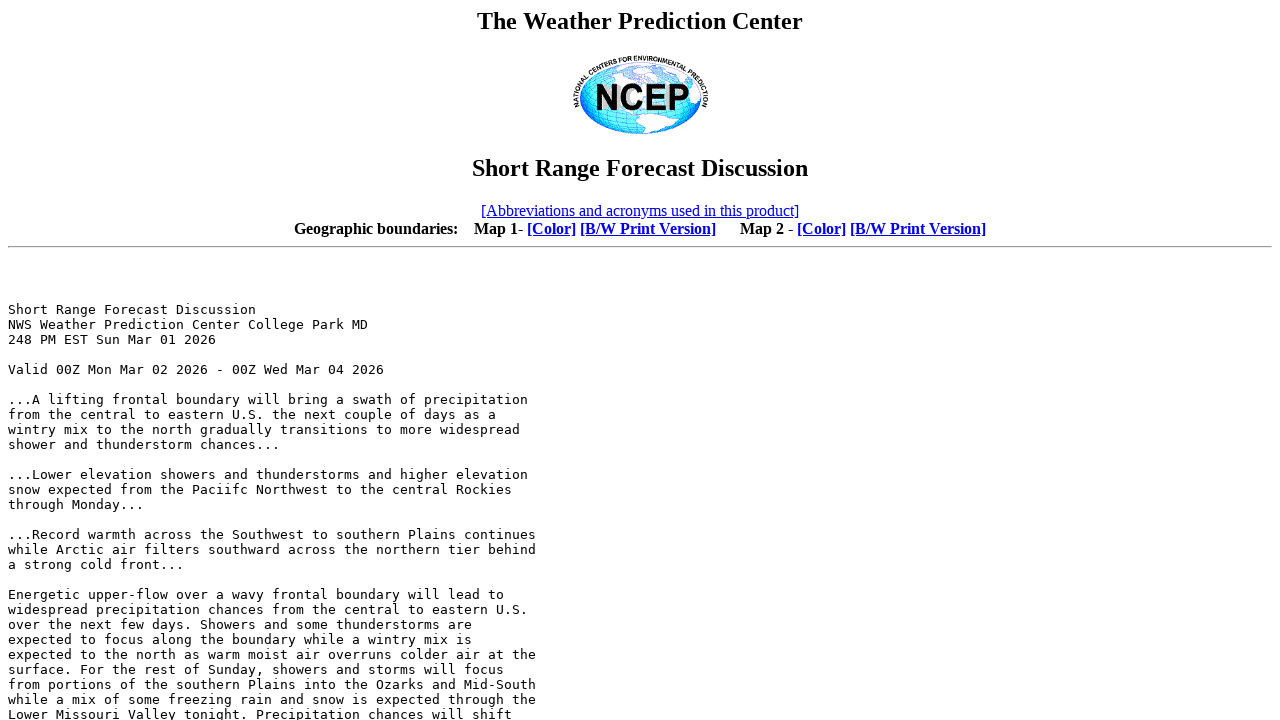